Waits for a specific price to appear, then books and solves a mathematical problem by calculating the logarithm of a trigonometric expression

Starting URL: http://suninjuly.github.io/explicit_wait2.html

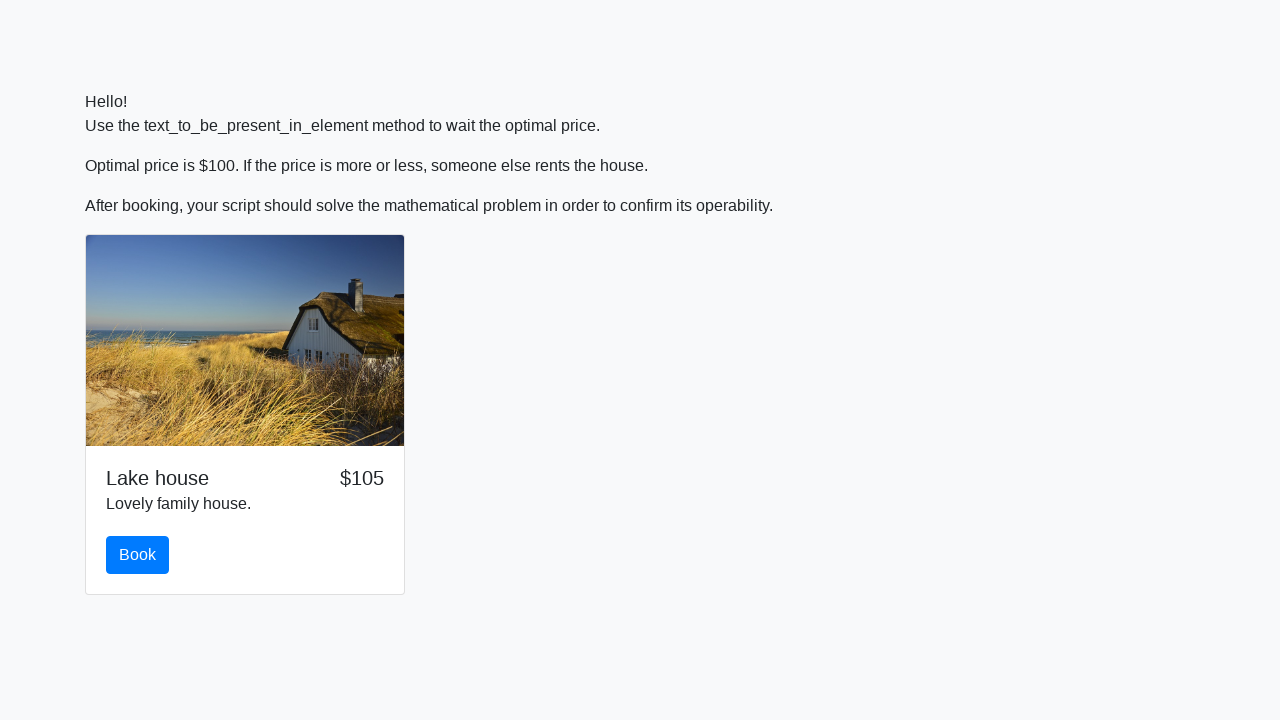

Waited for price to reach $100
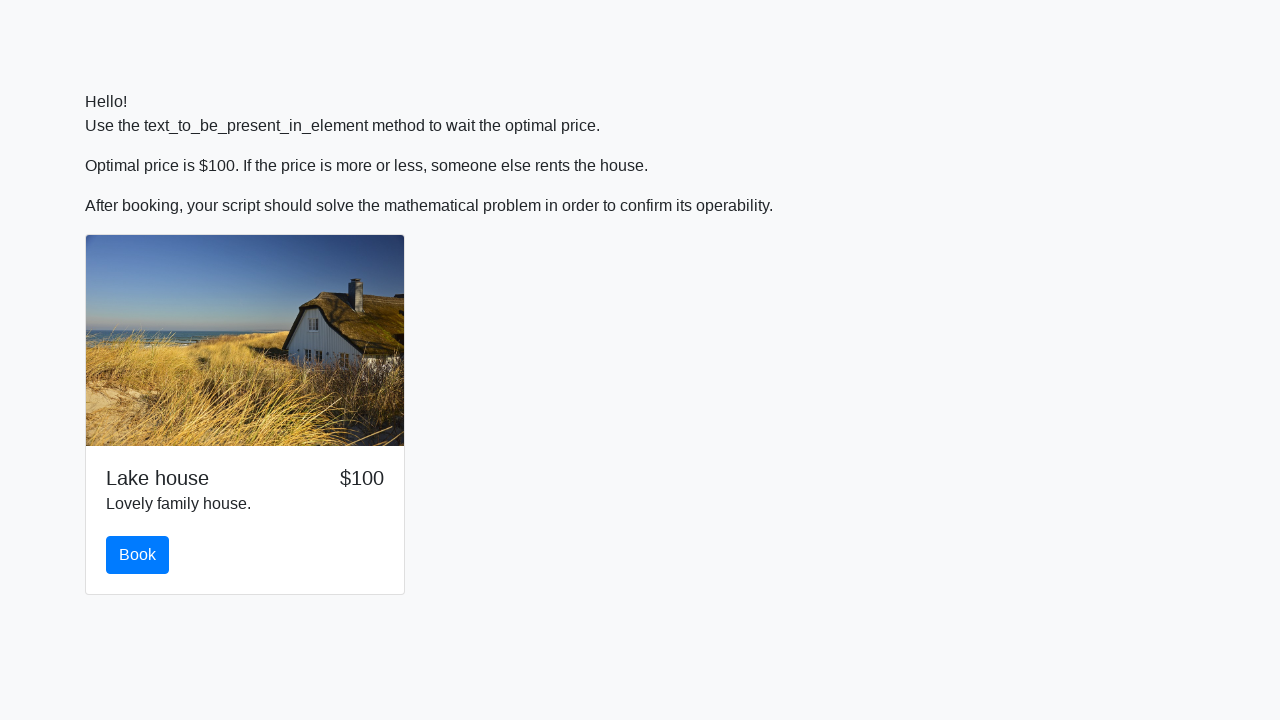

Clicked the book button at (138, 555) on #book
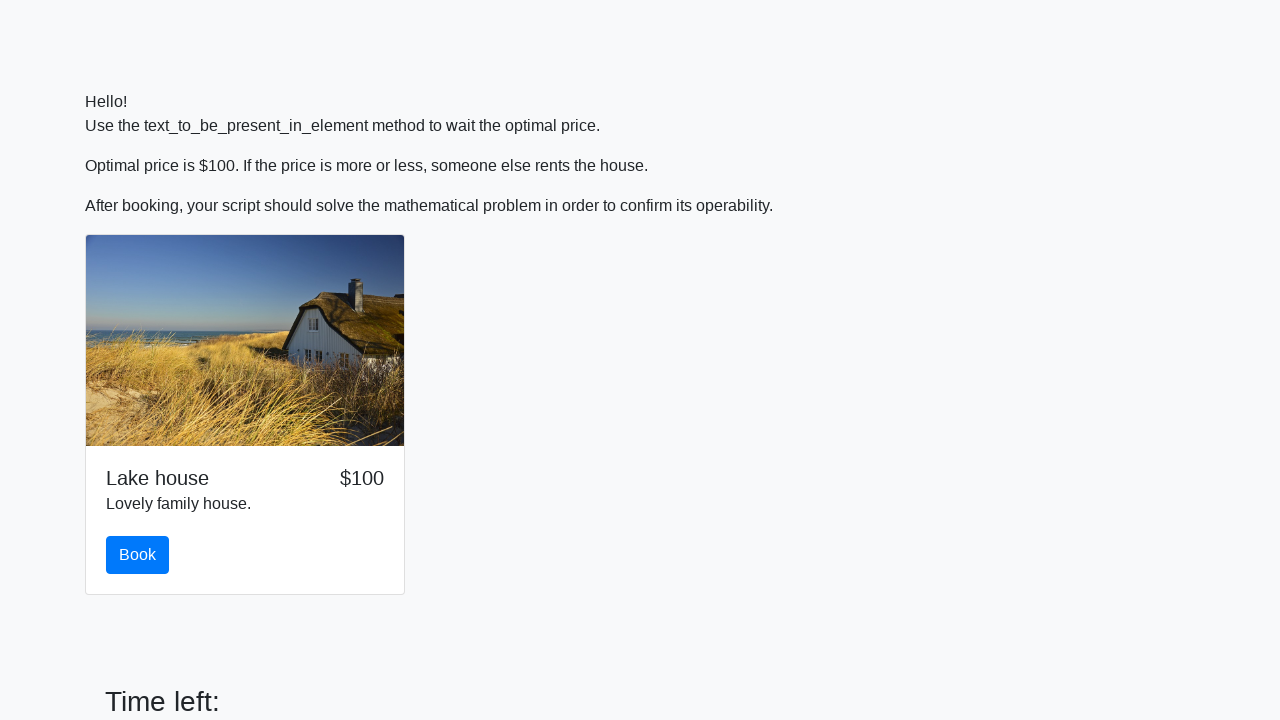

Retrieved x value from input_value element
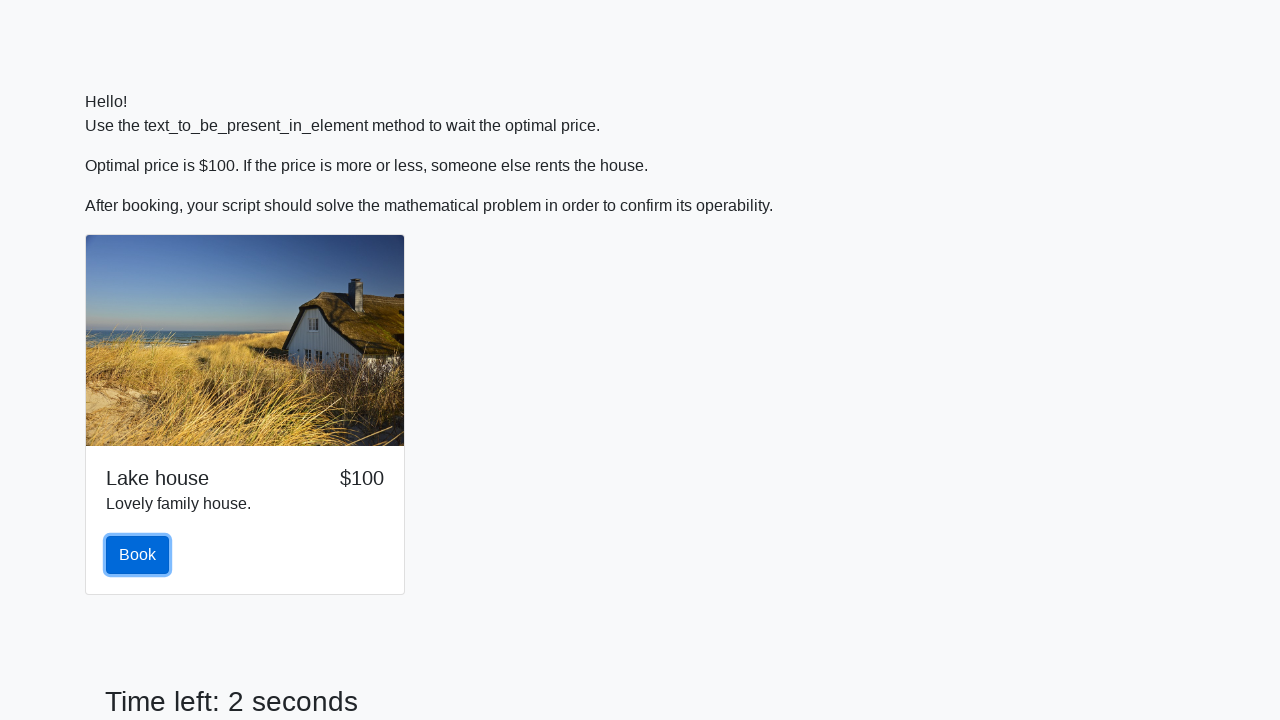

Calculated logarithm of trigonometric expression and filled answer field on #answer
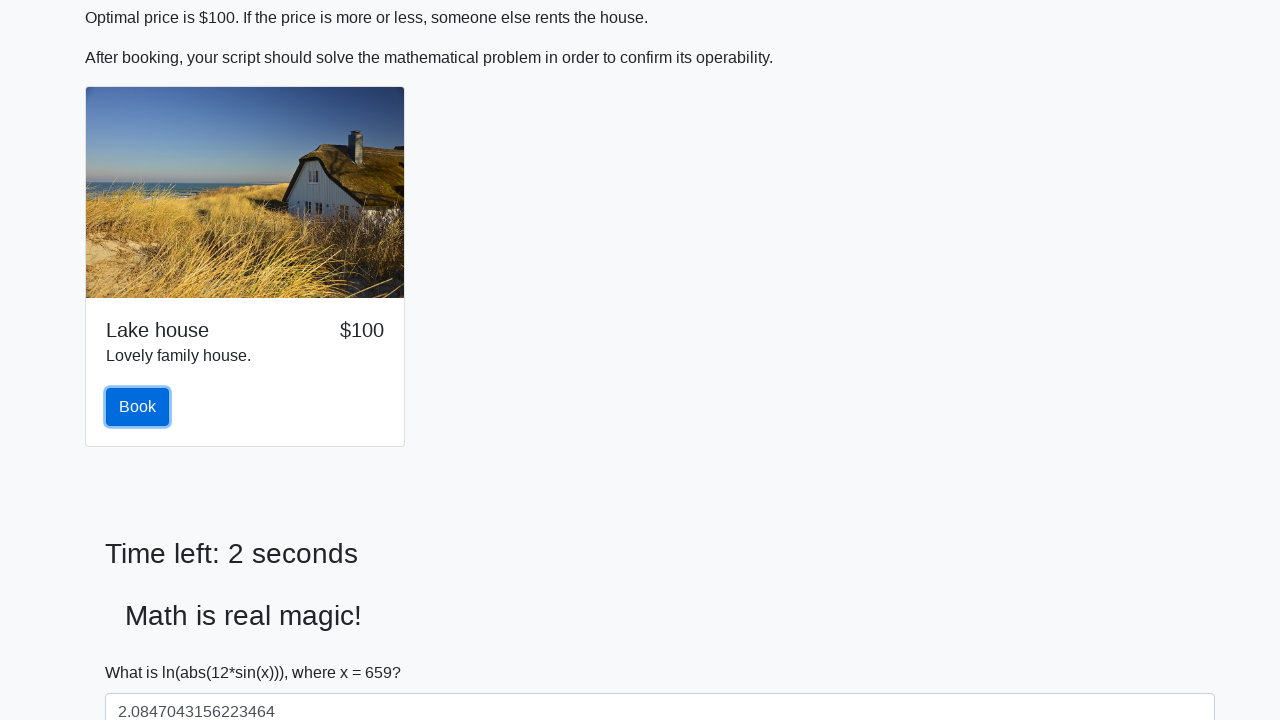

Clicked solve button to submit the solution at (143, 651) on #solve
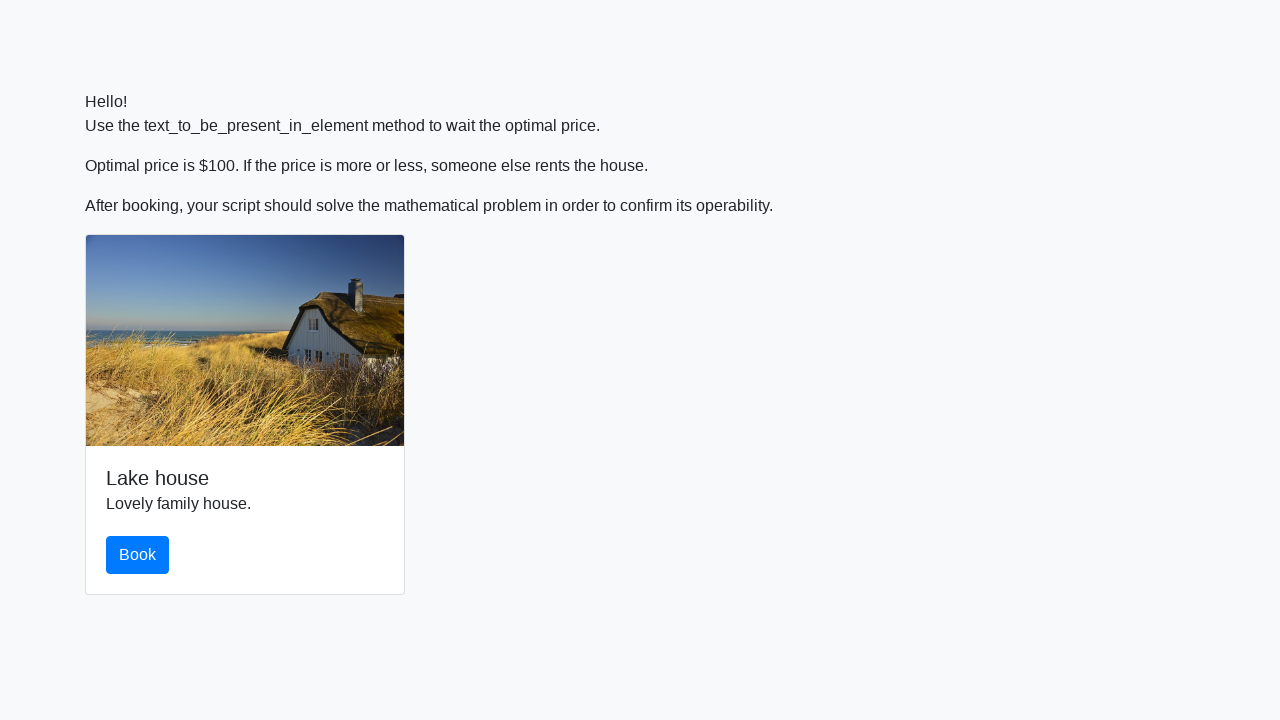

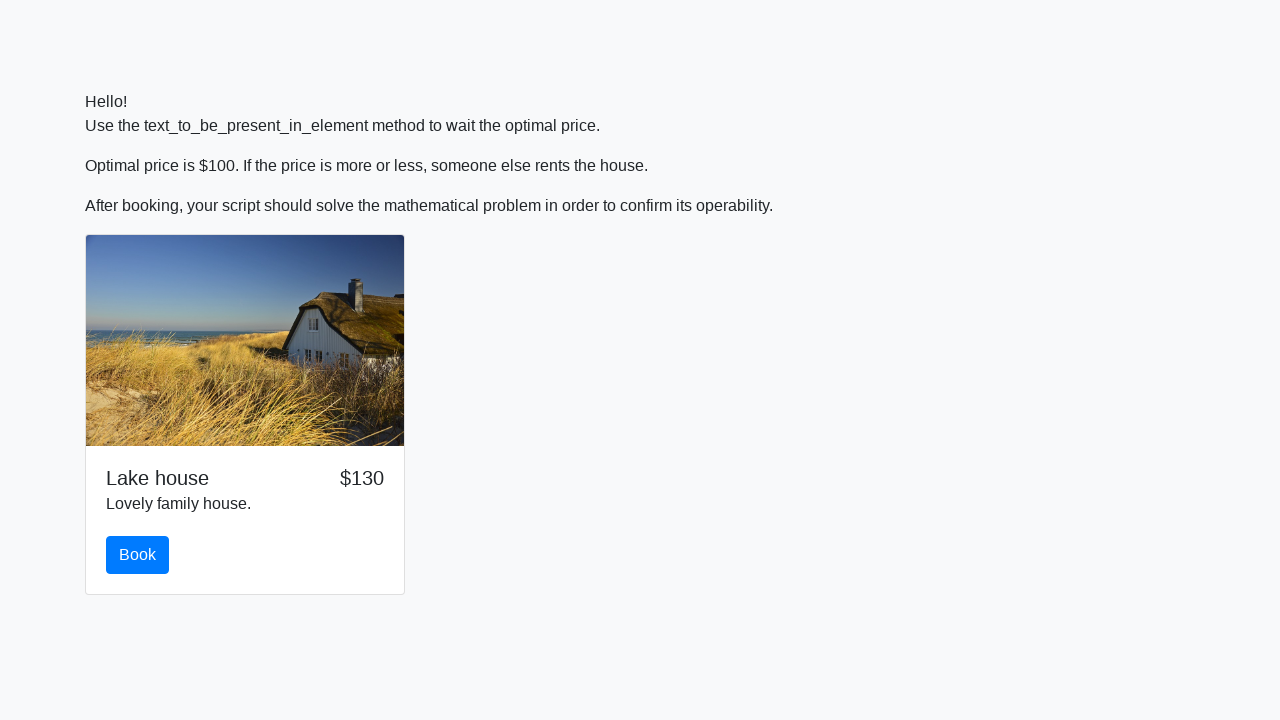